Tests radio button functionality by clicking on an unchecked radio button and verifying it becomes selected after the click.

Starting URL: https://www.selenium.dev/selenium/web/web-form.html

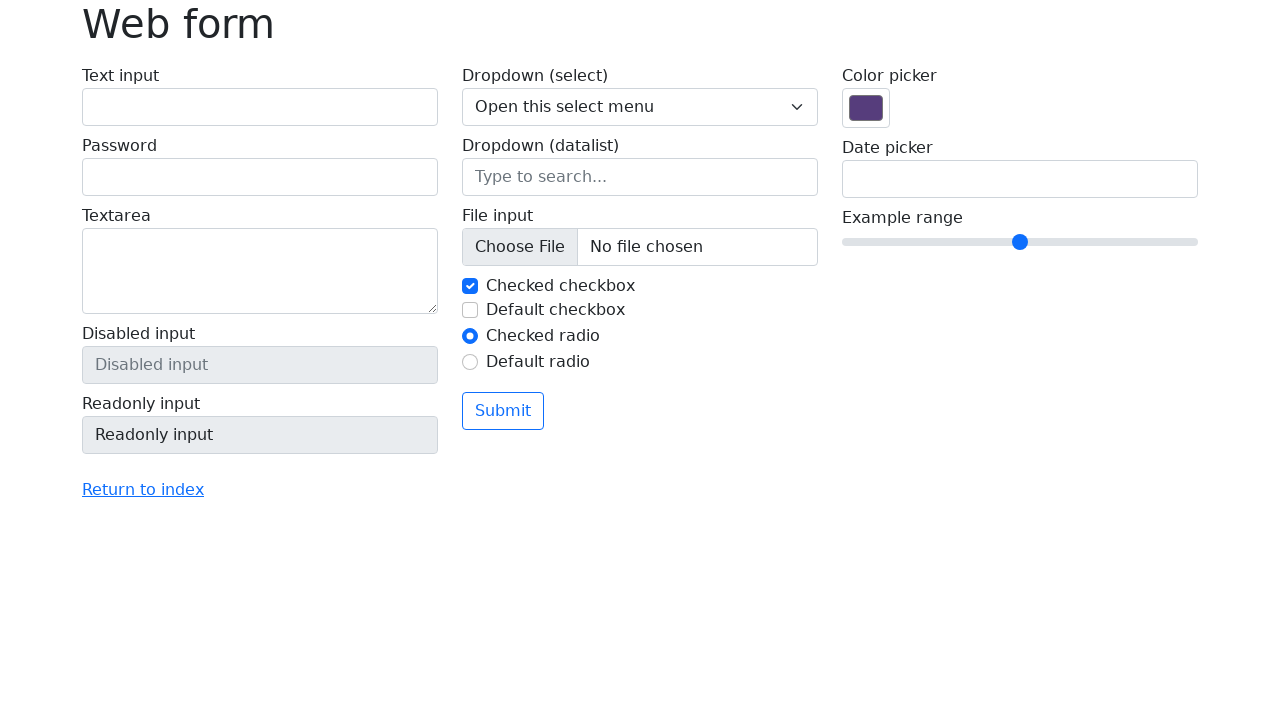

Located radio button element with ID 'my-radio-2'
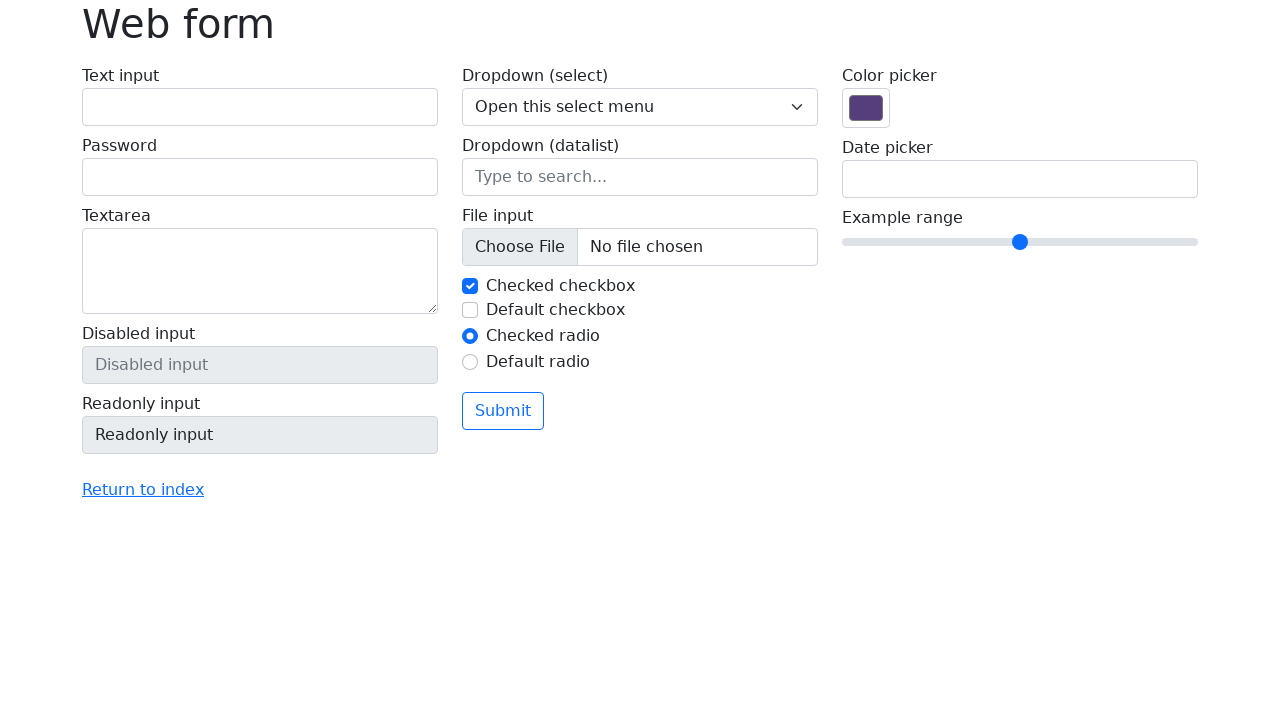

Verified radio button is not checked before click
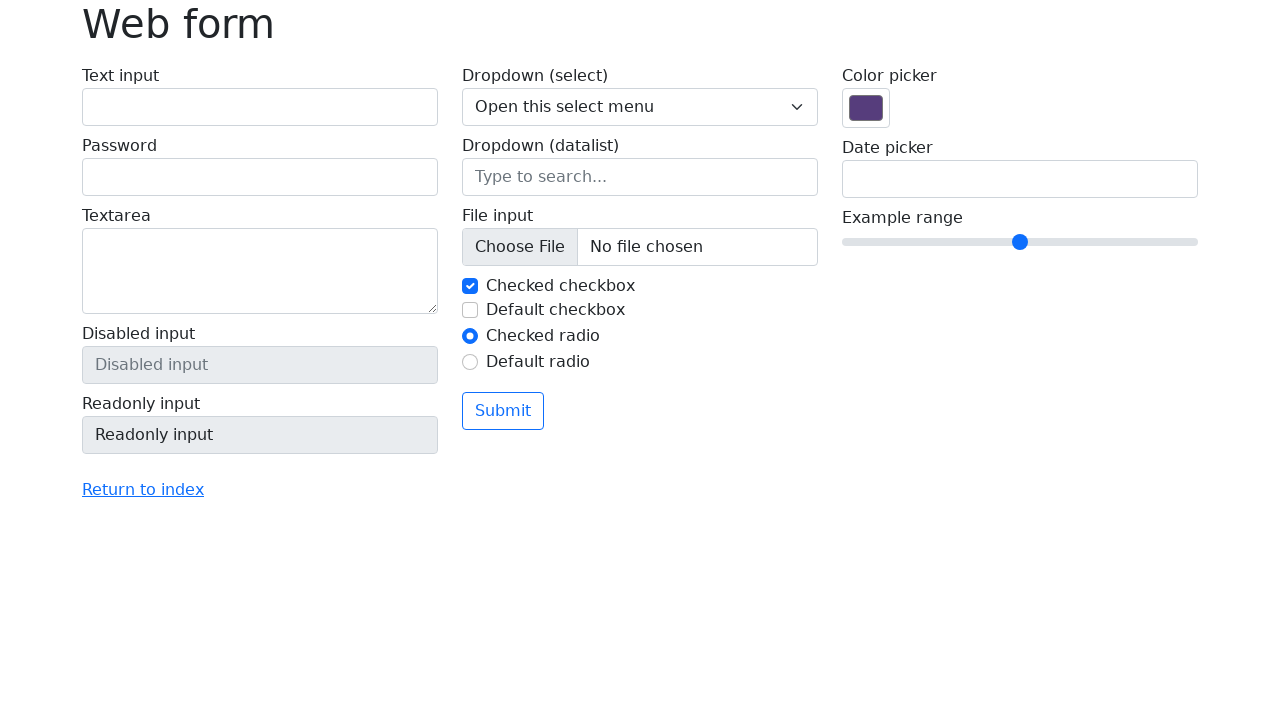

Clicked on the radio button at (470, 362) on #my-radio-2
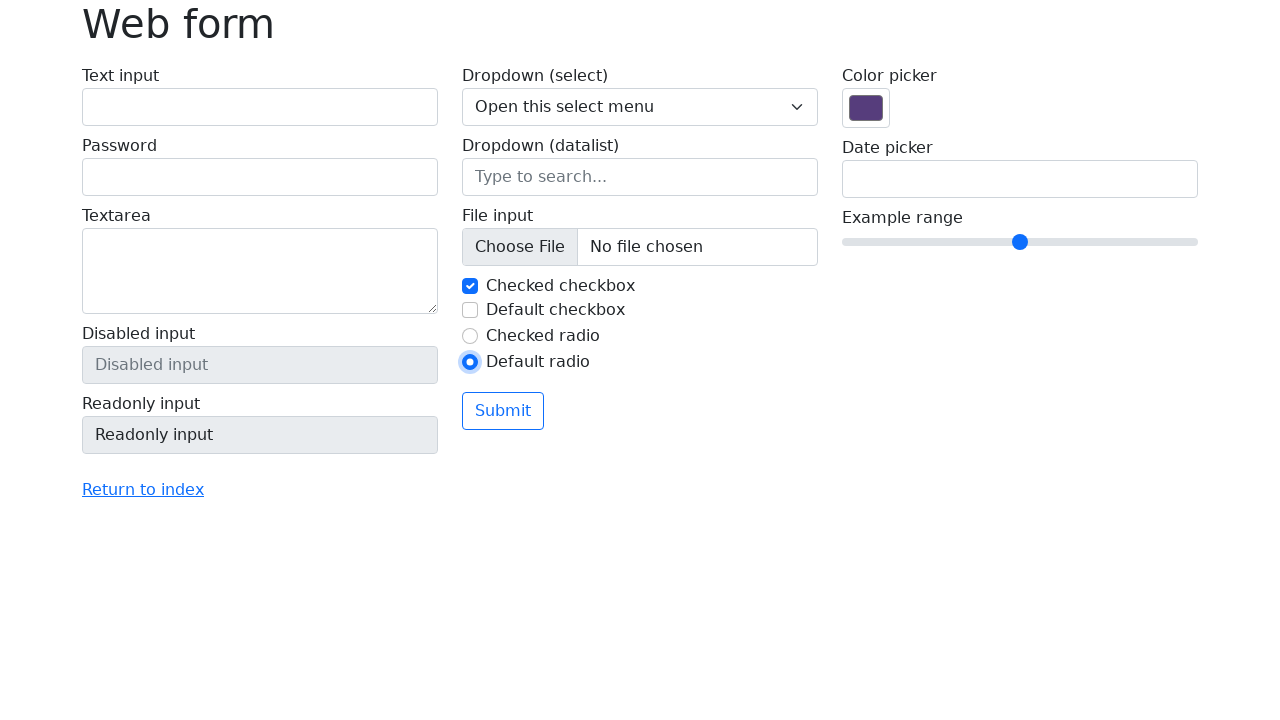

Verified radio button is now checked after click
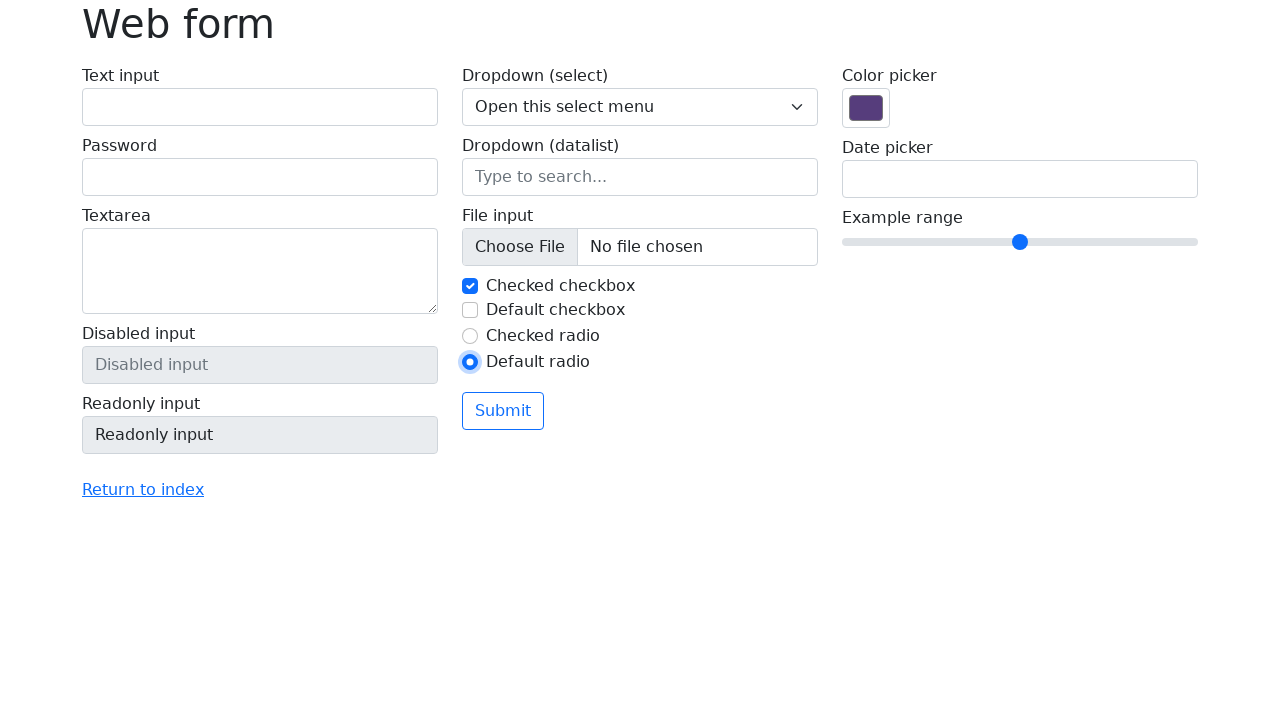

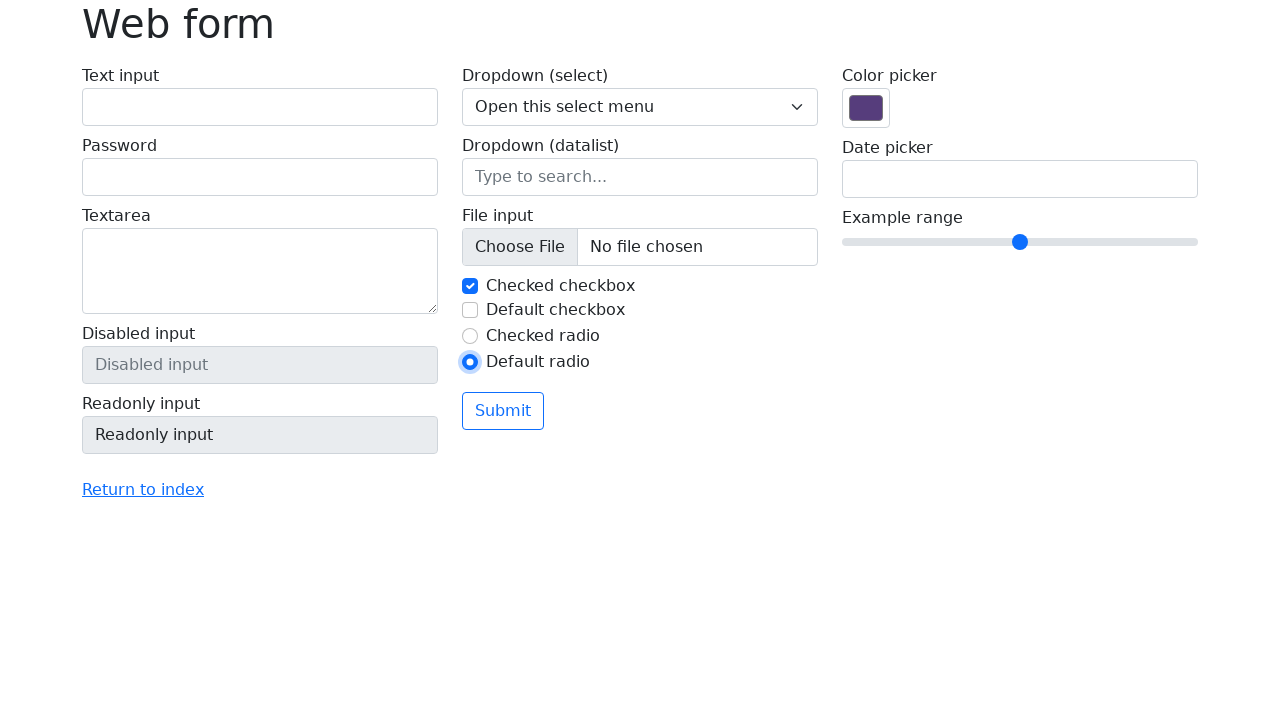